Navigates to AngularJS homepage, clicks on the Develop dropdown menu, and then clicks on the Developer Guide link to navigate to the developer guide page.

Starting URL: https://angularjs.org/

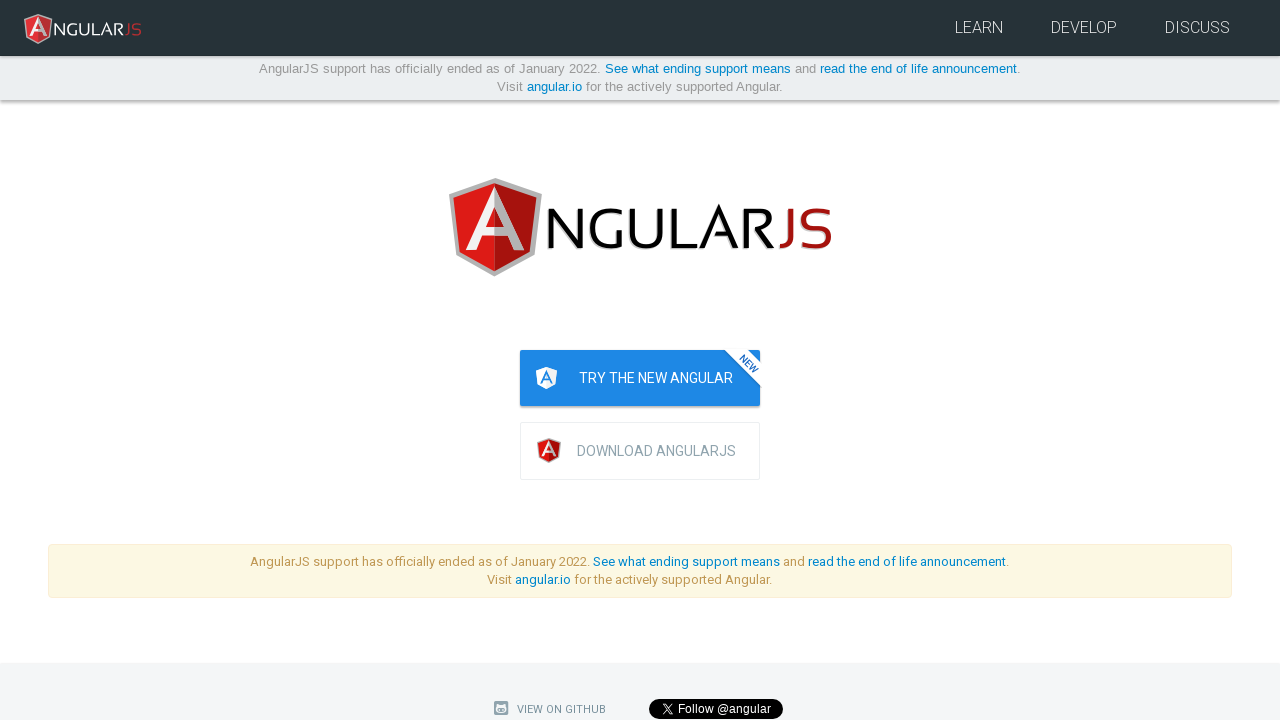

Clicked on the Develop dropdown menu in the navigation bar at (1084, 28) on xpath=//a[text()='Develop']
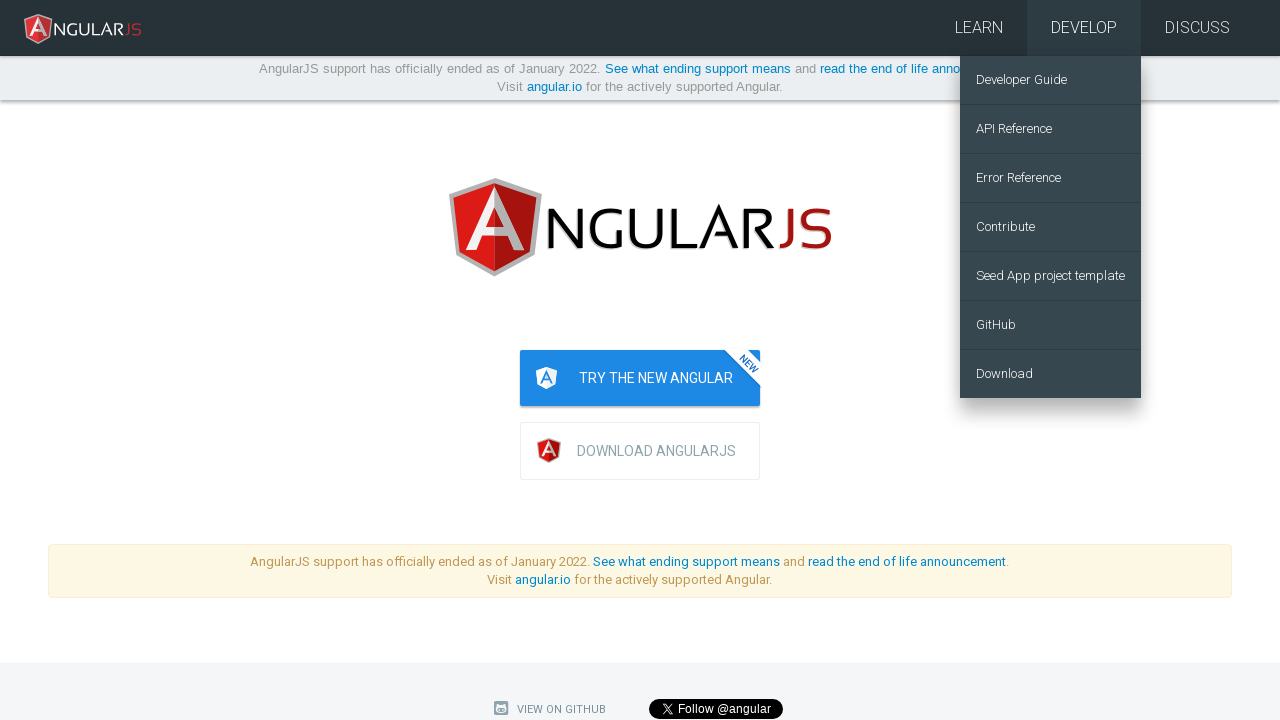

Clicked on the Developer Guide link from the dropdown menu at (1050, 80) on xpath=//a[text()='Developer Guide']
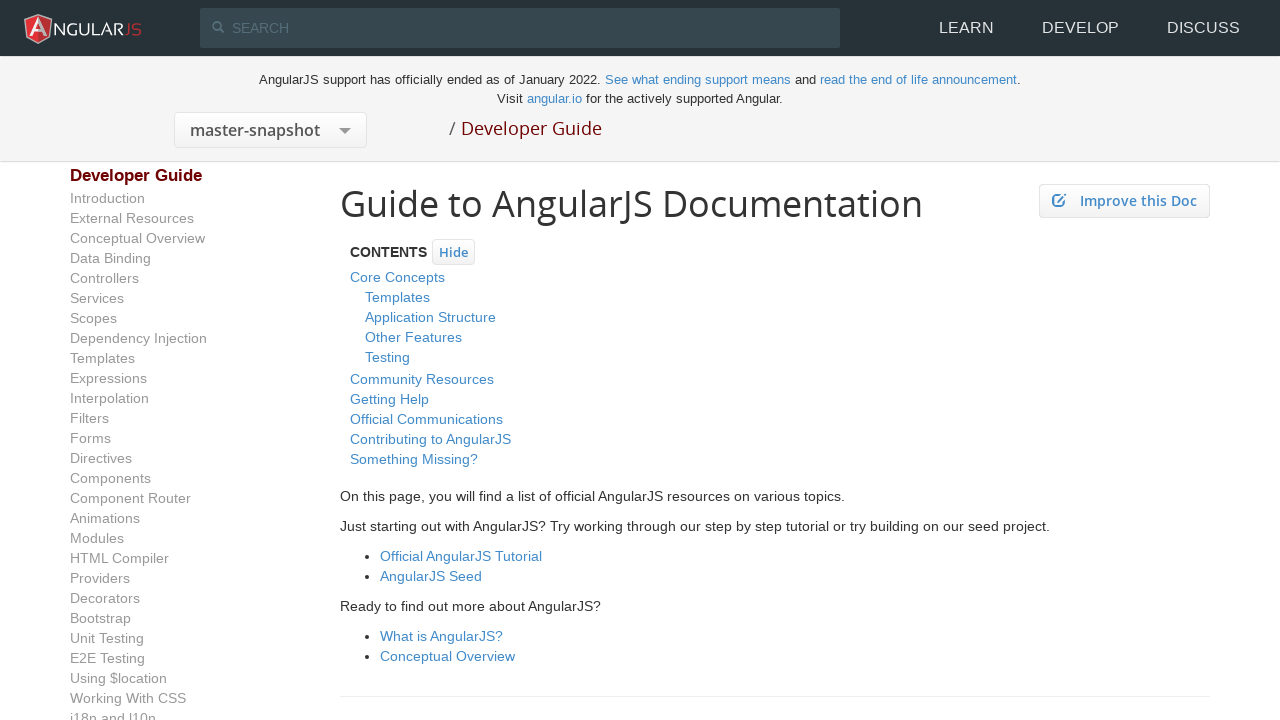

Developer Guide page loaded successfully
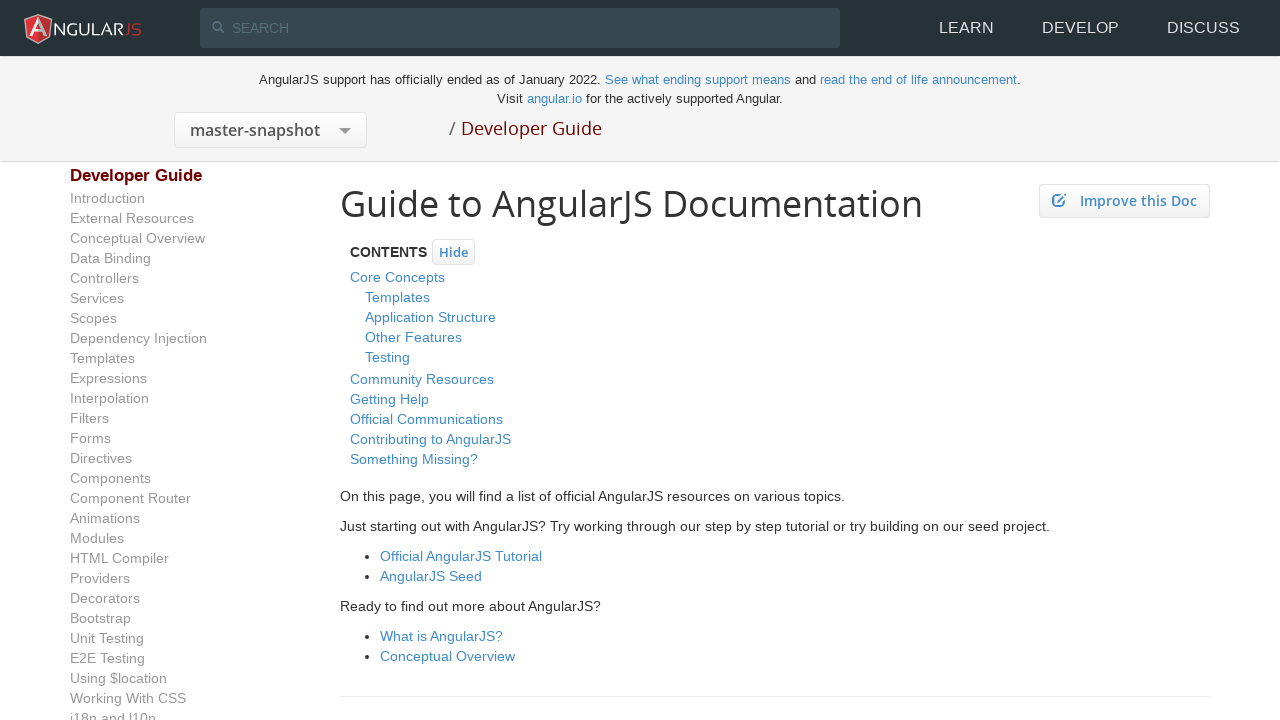

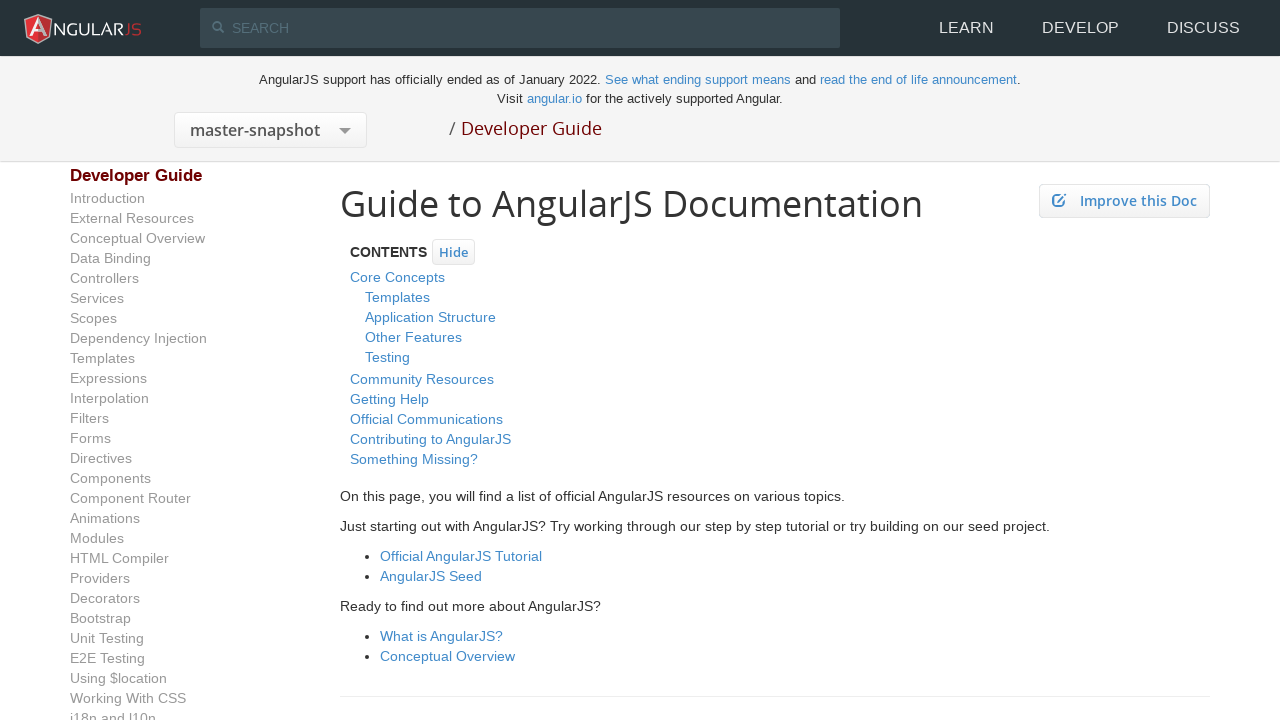